Navigates to YouTube homepage, verifies the page title is "YouTube", and waits for page elements to load

Starting URL: https://www.youtube.com/

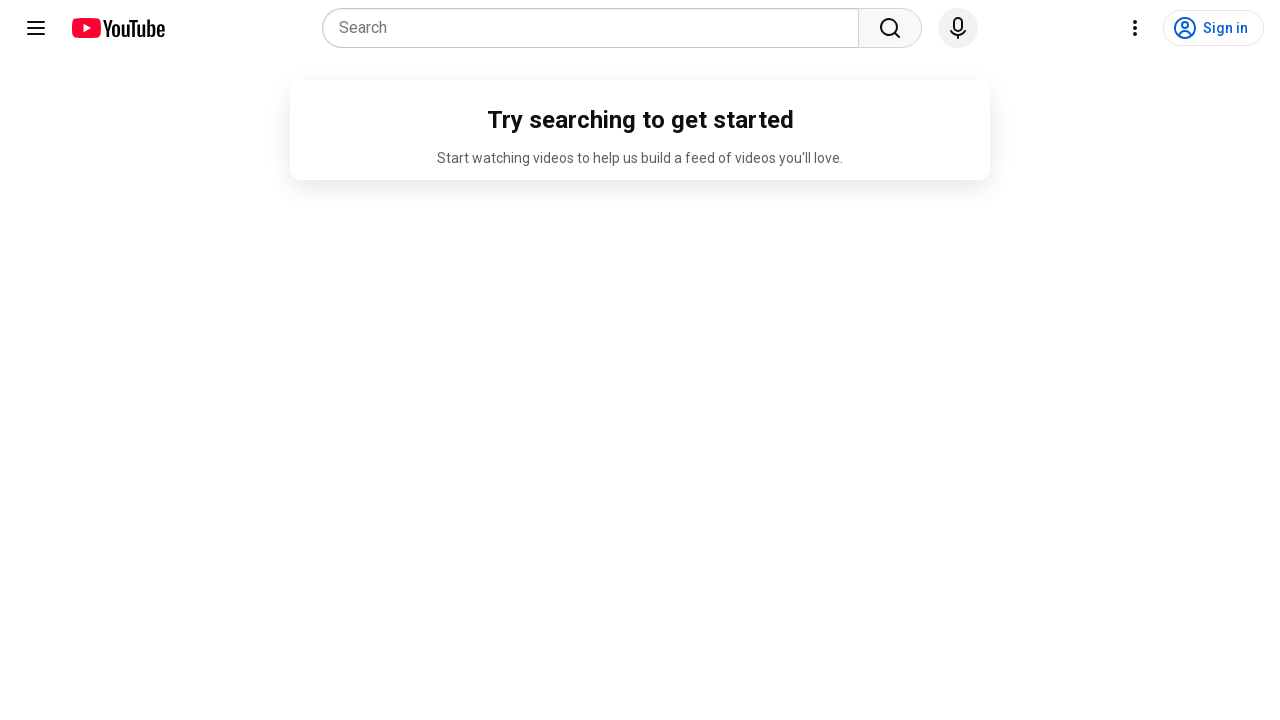

Navigated to YouTube homepage
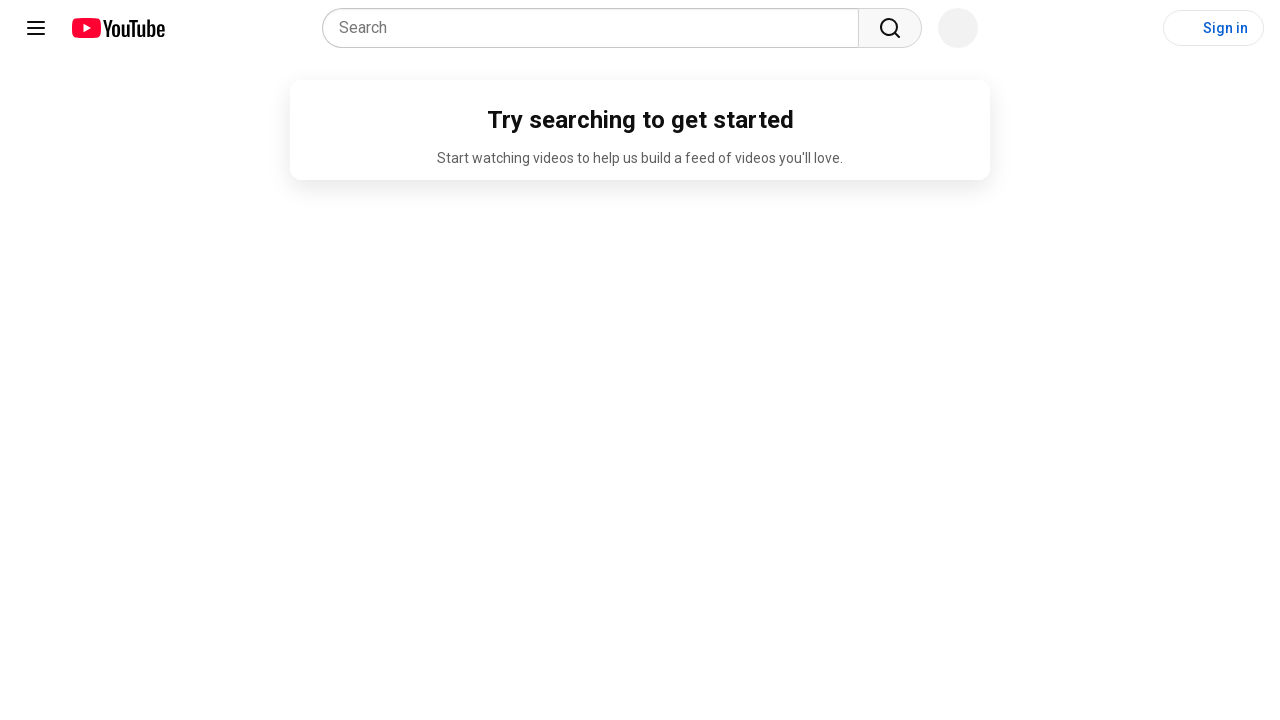

Verified page title is 'YouTube'
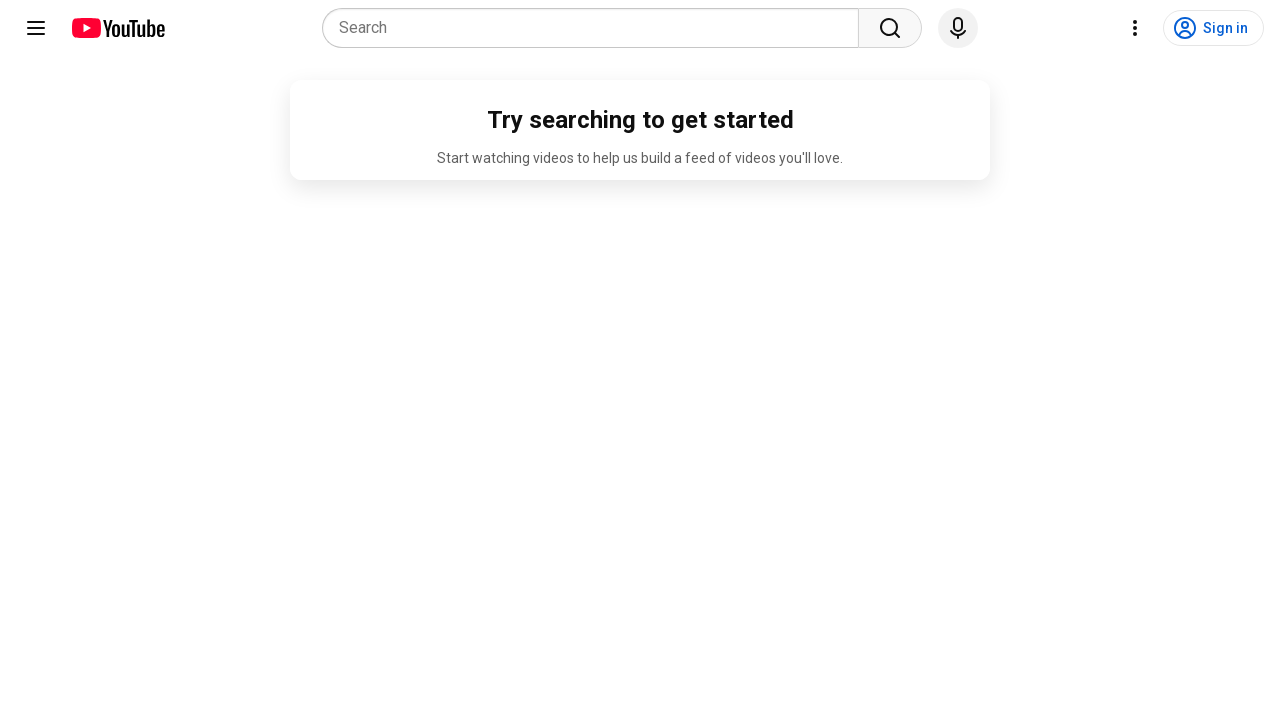

Waited for page links to load
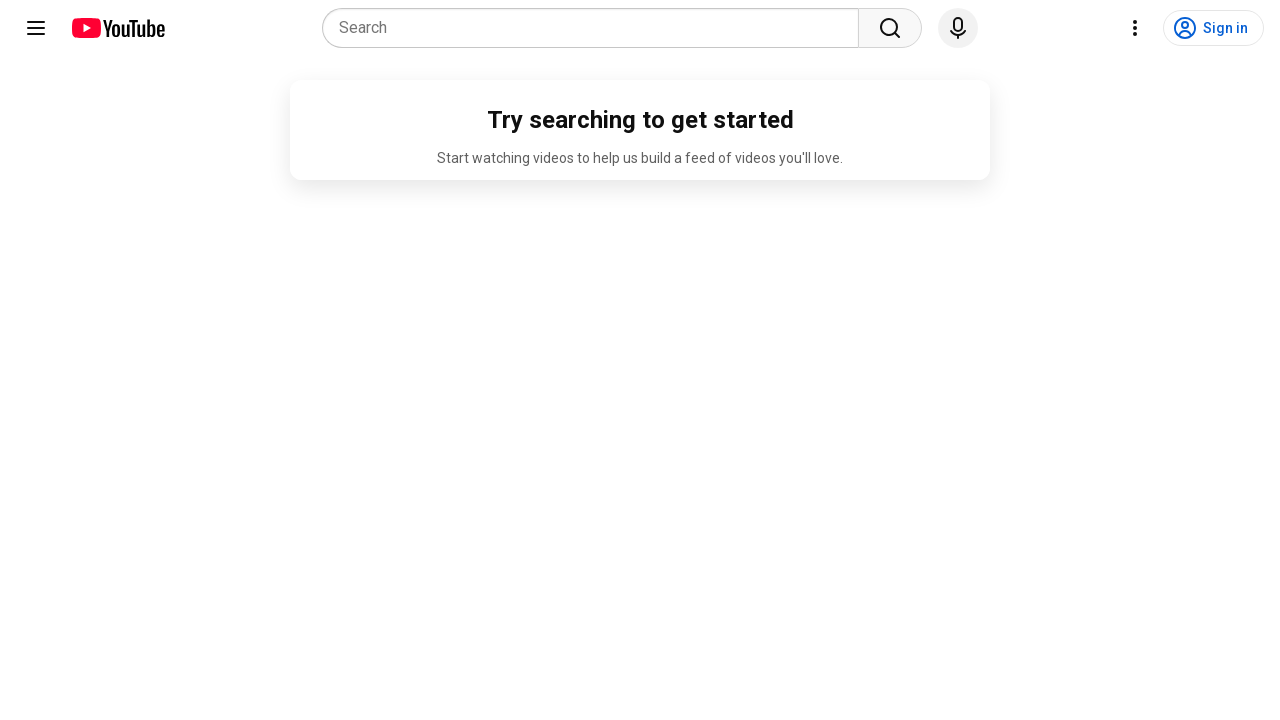

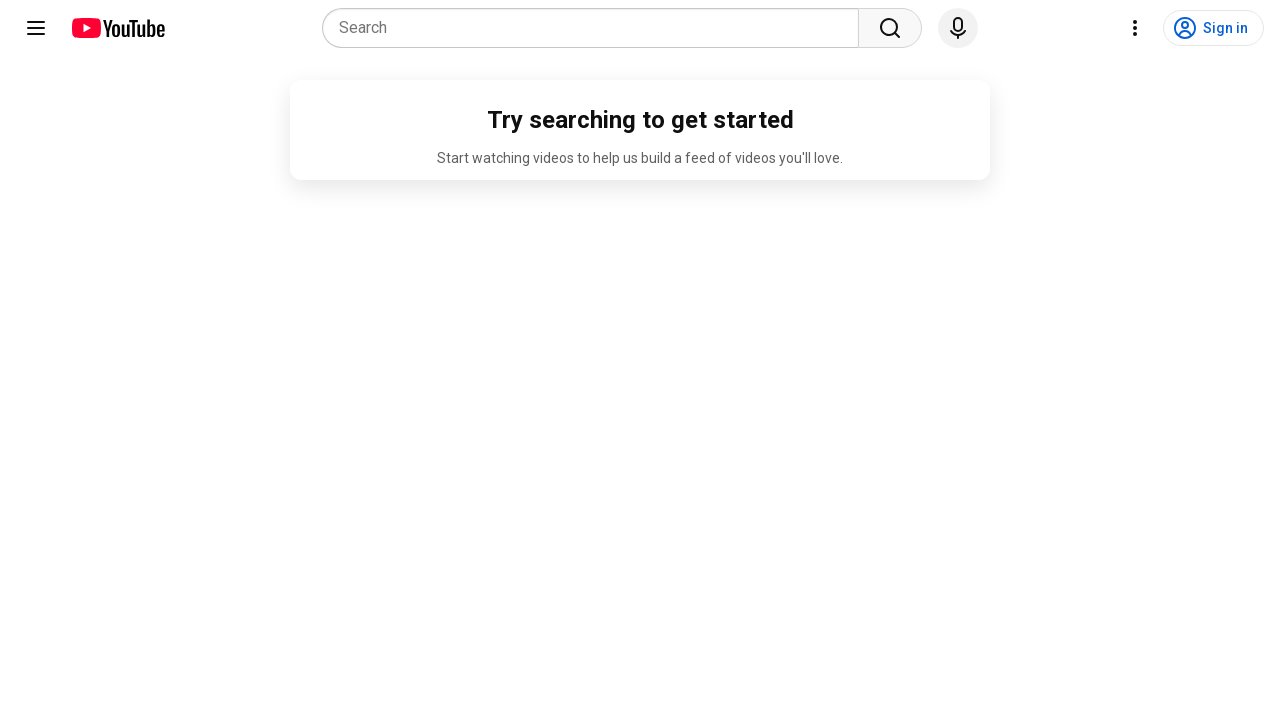